Navigates to a football statistics website, selects "All matches" view, filters by Spain, and interacts with the match data table

Starting URL: https://www.adamchoi.co.uk/overs/detailed

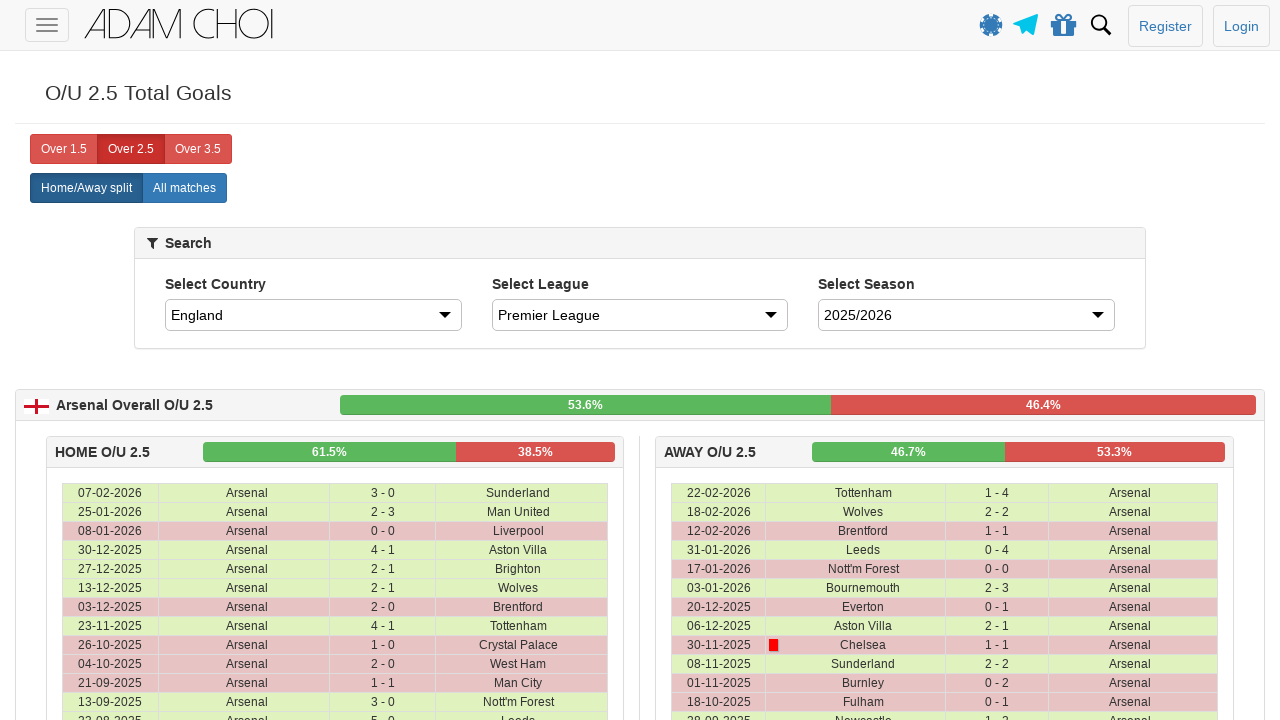

Clicked on the 'All matches' button at (184, 188) on xpath=//label[@analytics-event='All matches']
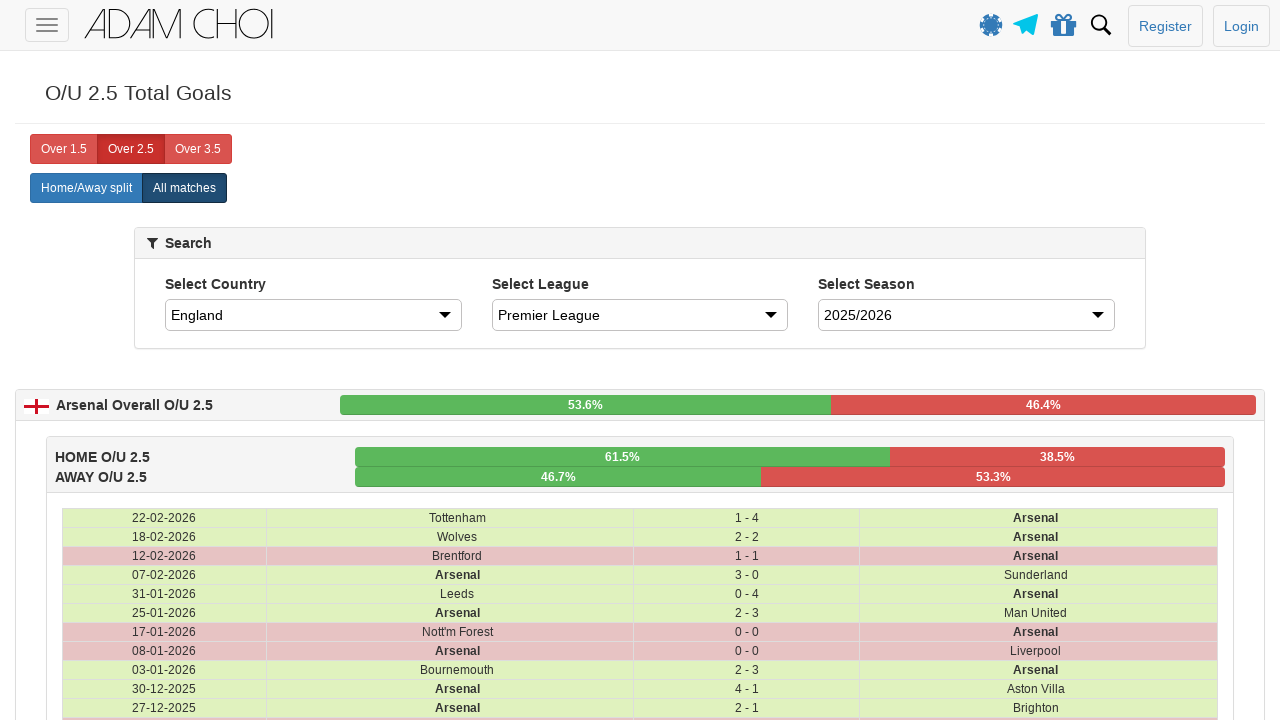

Selected Spain from the country dropdown on #country
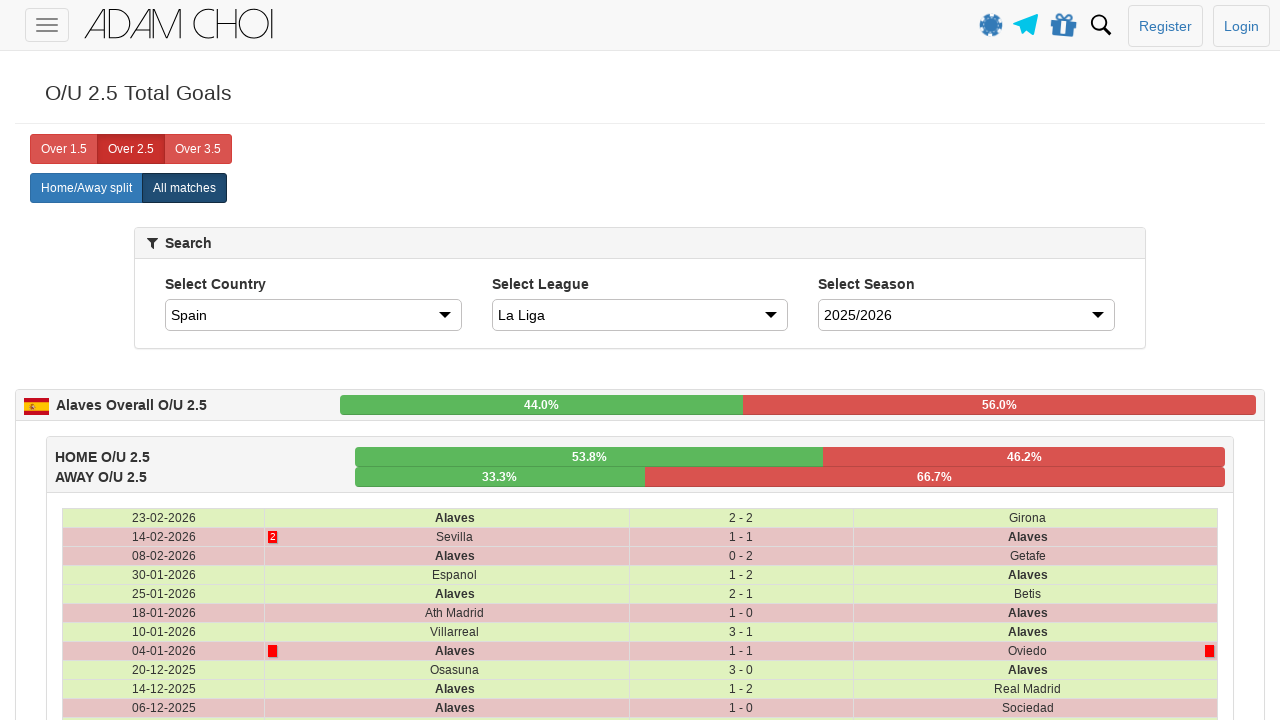

Waited for the table to update with filtered results
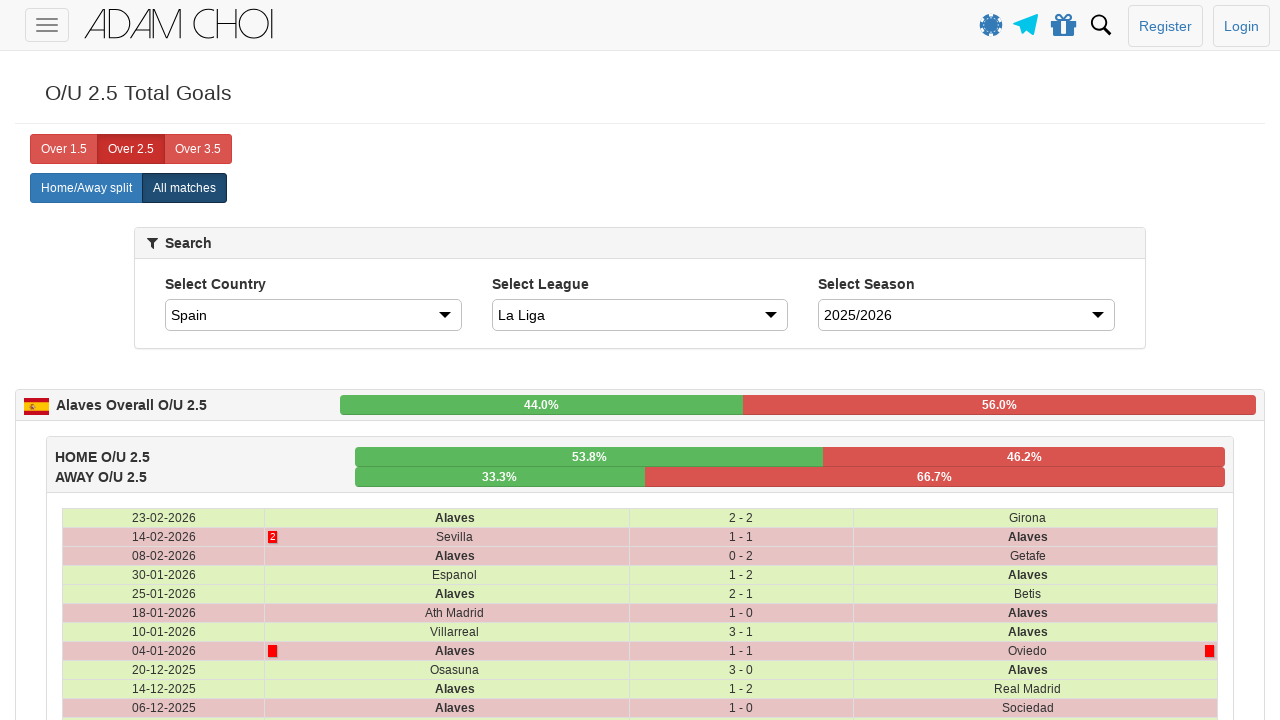

Verified that match data is present in the table
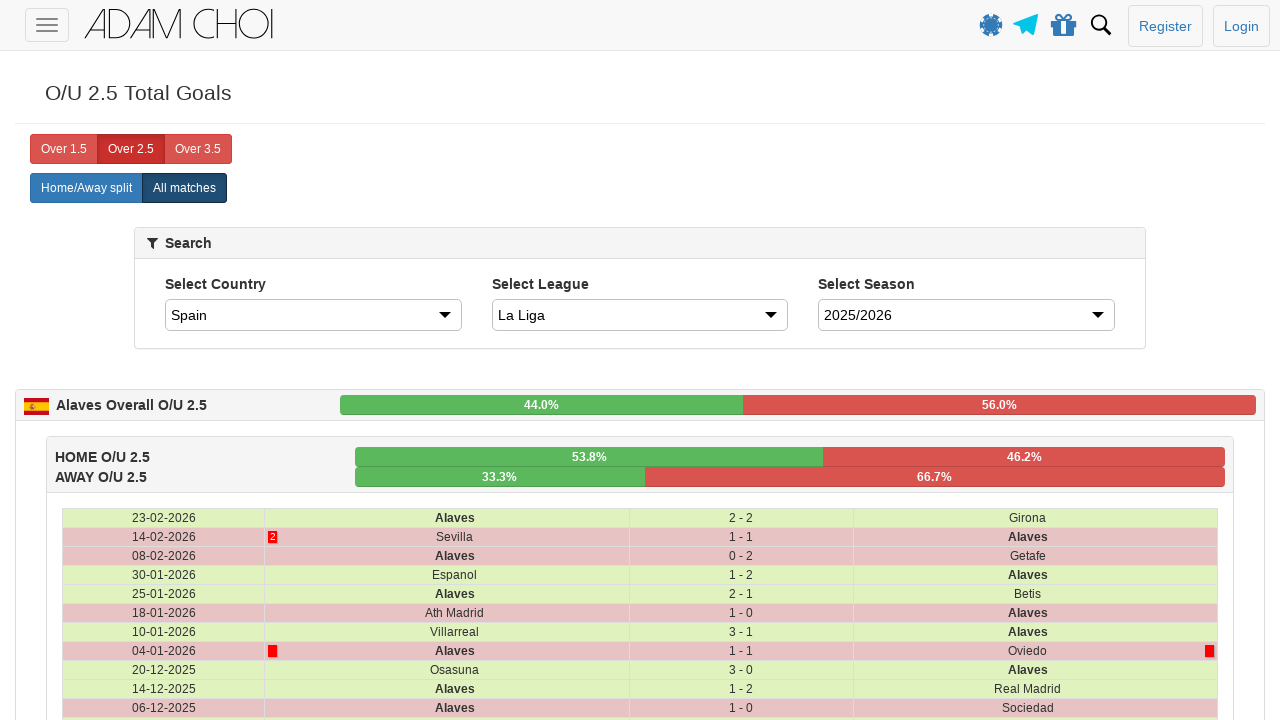

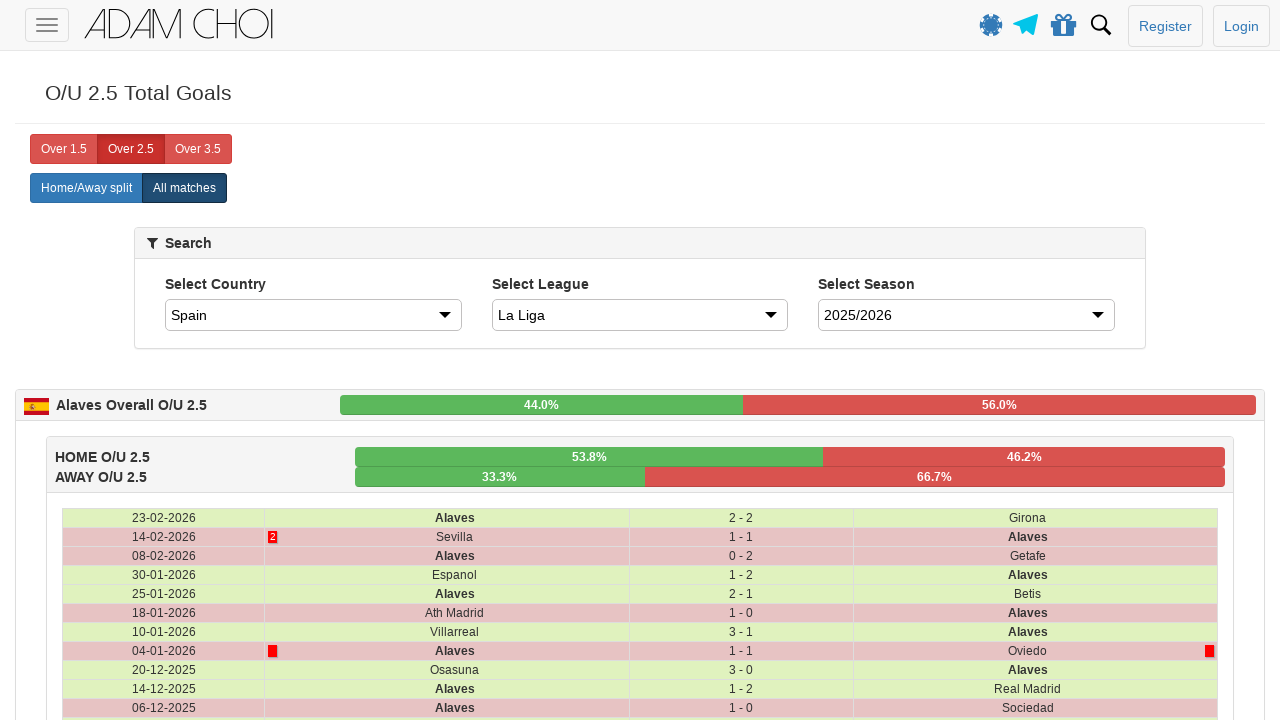